Tests various UI interactions on a practice automation page including dismissing alert and confirm dialogs, clicking hide/show buttons, and navigating within an iframe.

Starting URL: https://rahulshettyacademy.com/AutomationPractice/

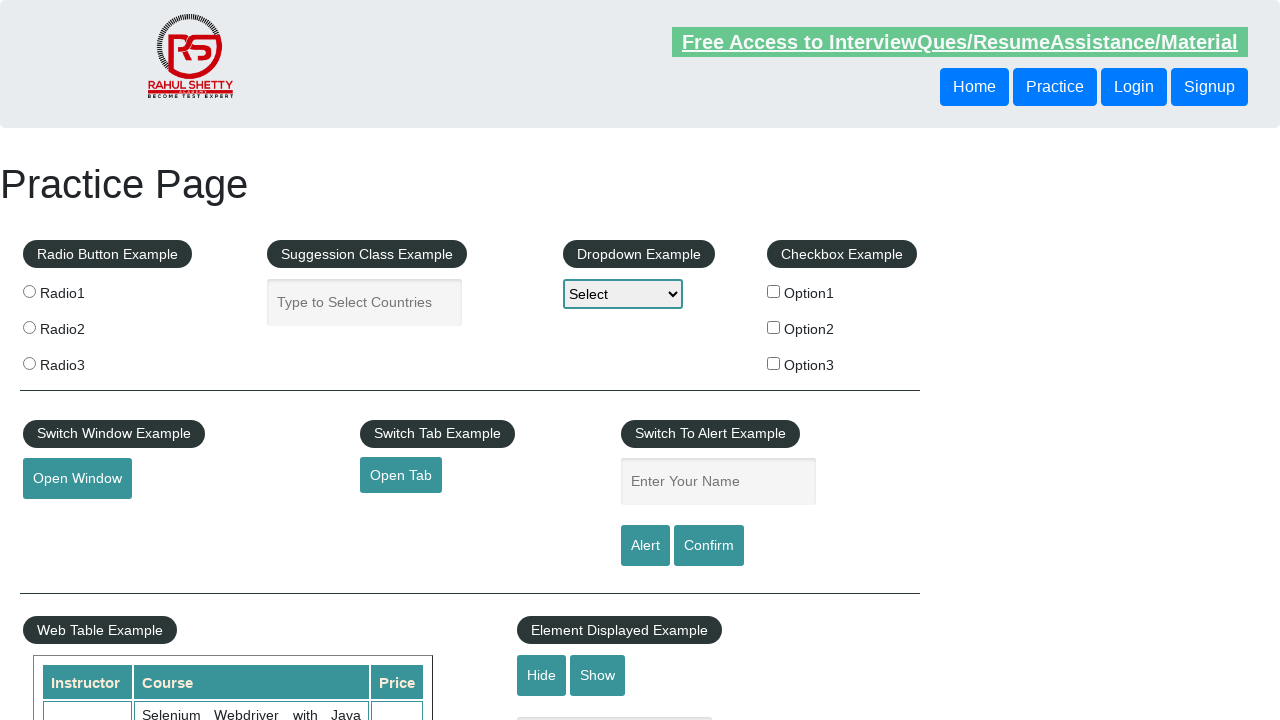

Navigated to practice automation page
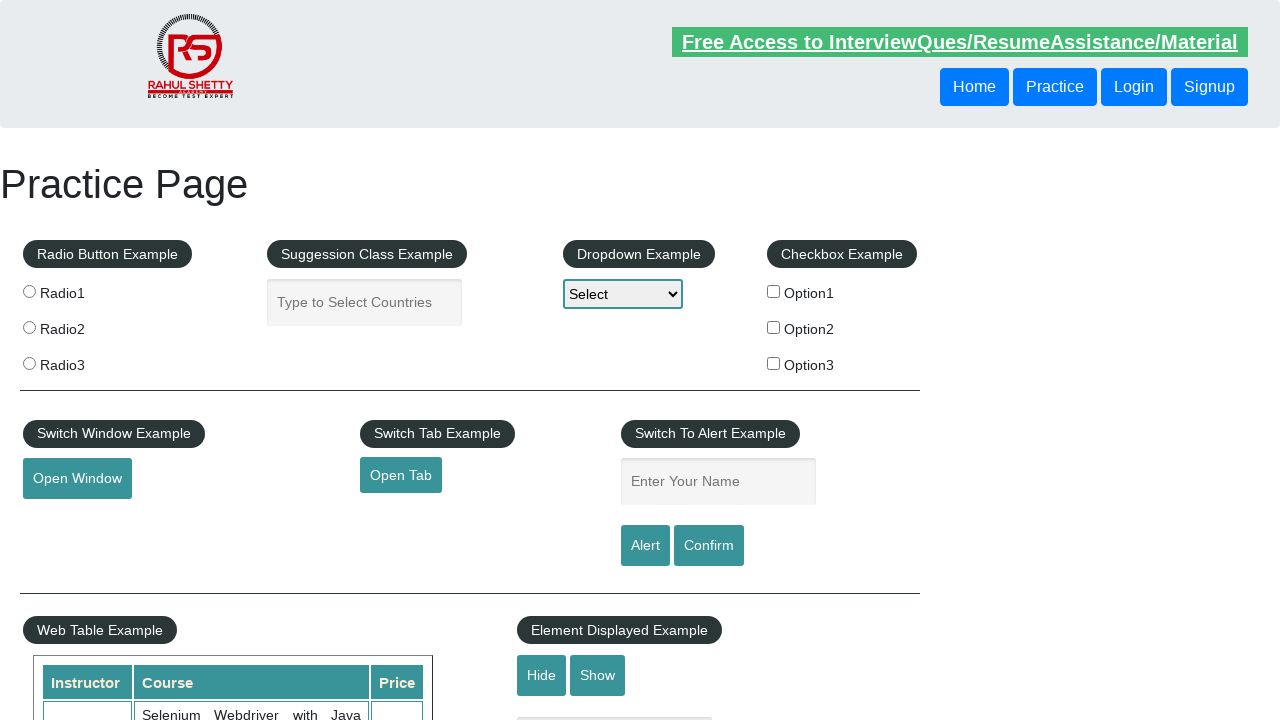

Set up dialog handler to dismiss alerts
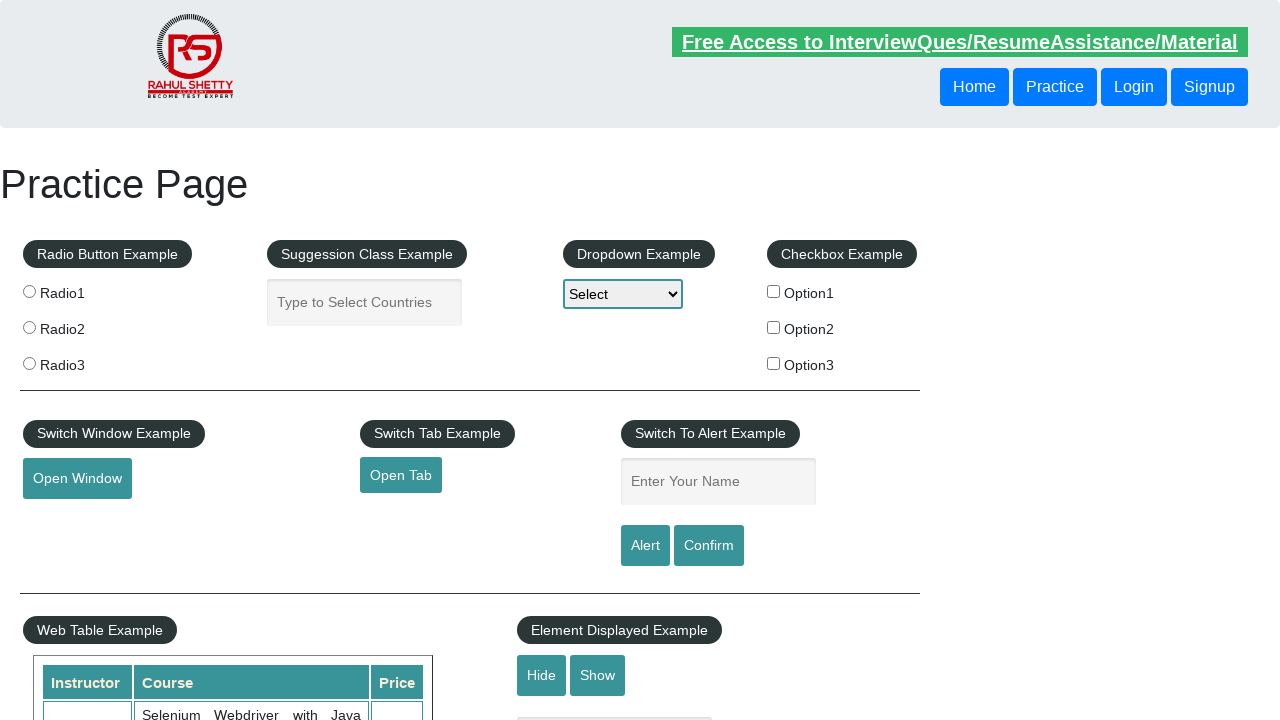

Clicked Alert button and dismissed alert dialog at (645, 546) on internal:role=button[name="Alert"i]
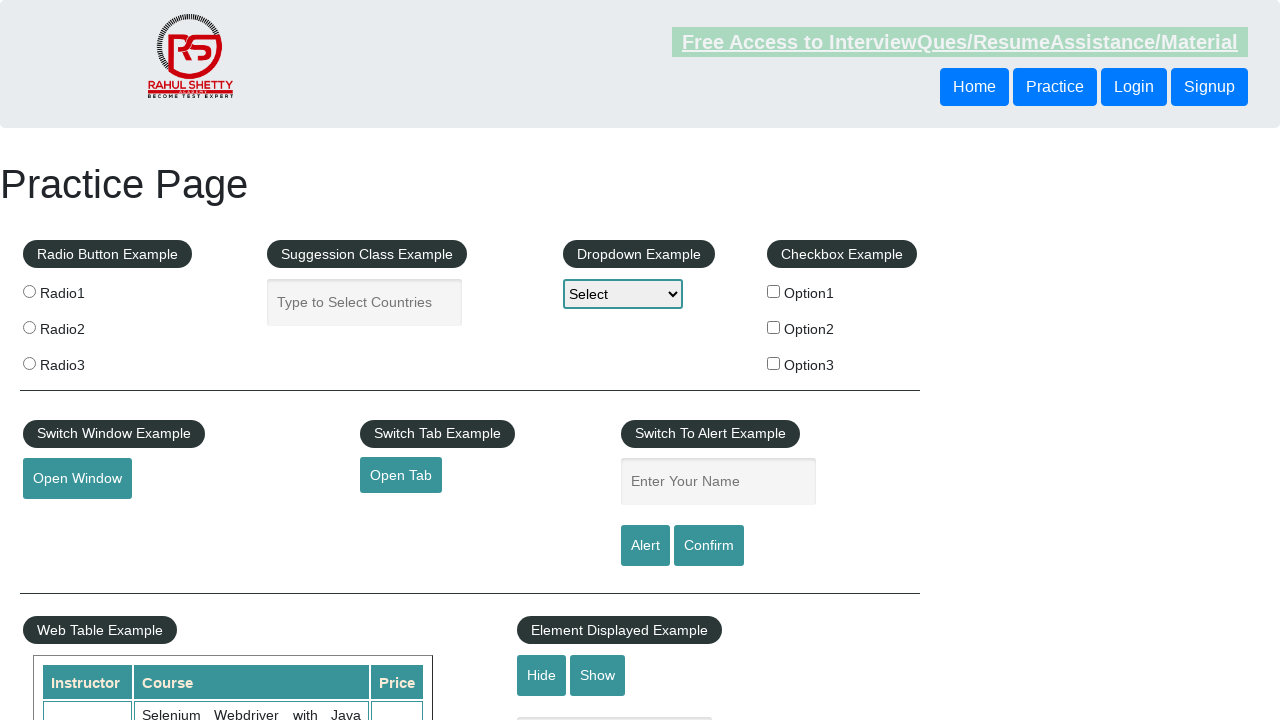

Set up dialog handler to dismiss confirm dialogs
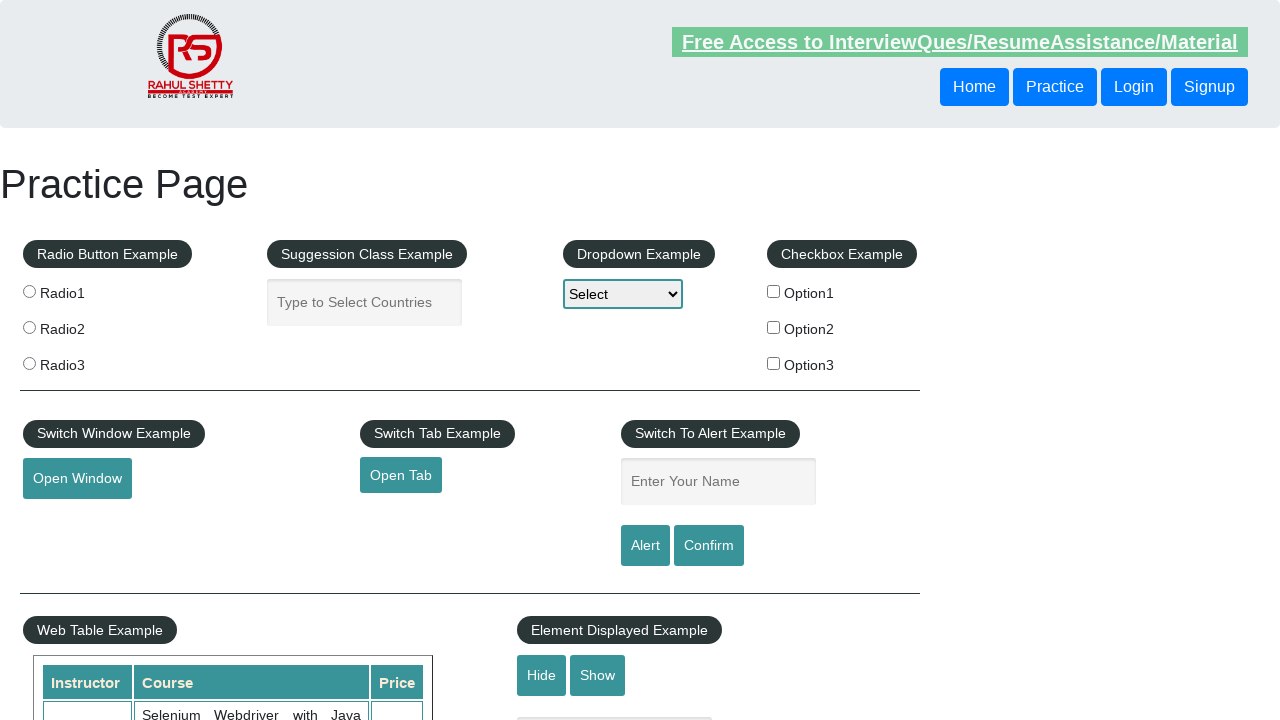

Clicked Confirm button and dismissed confirm dialog at (709, 546) on internal:role=button[name="Confirm"i]
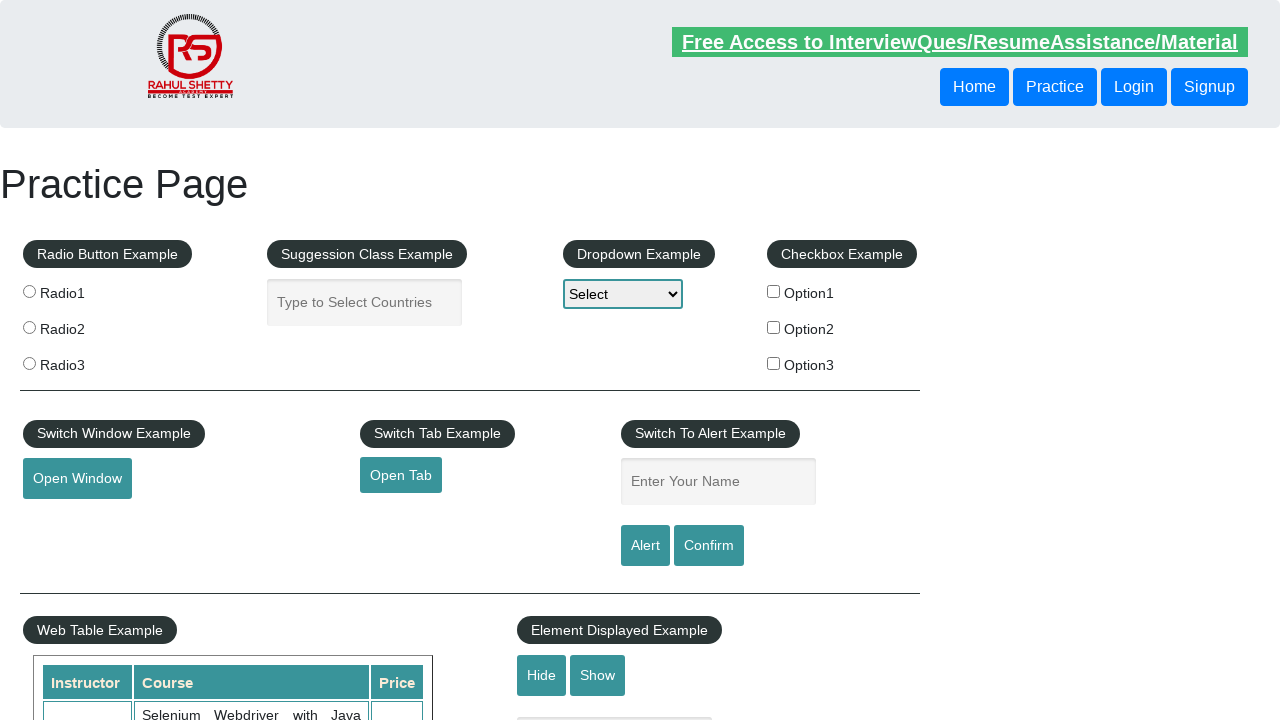

Clicked Hide button at (542, 675) on internal:role=button[name="Hide"i]
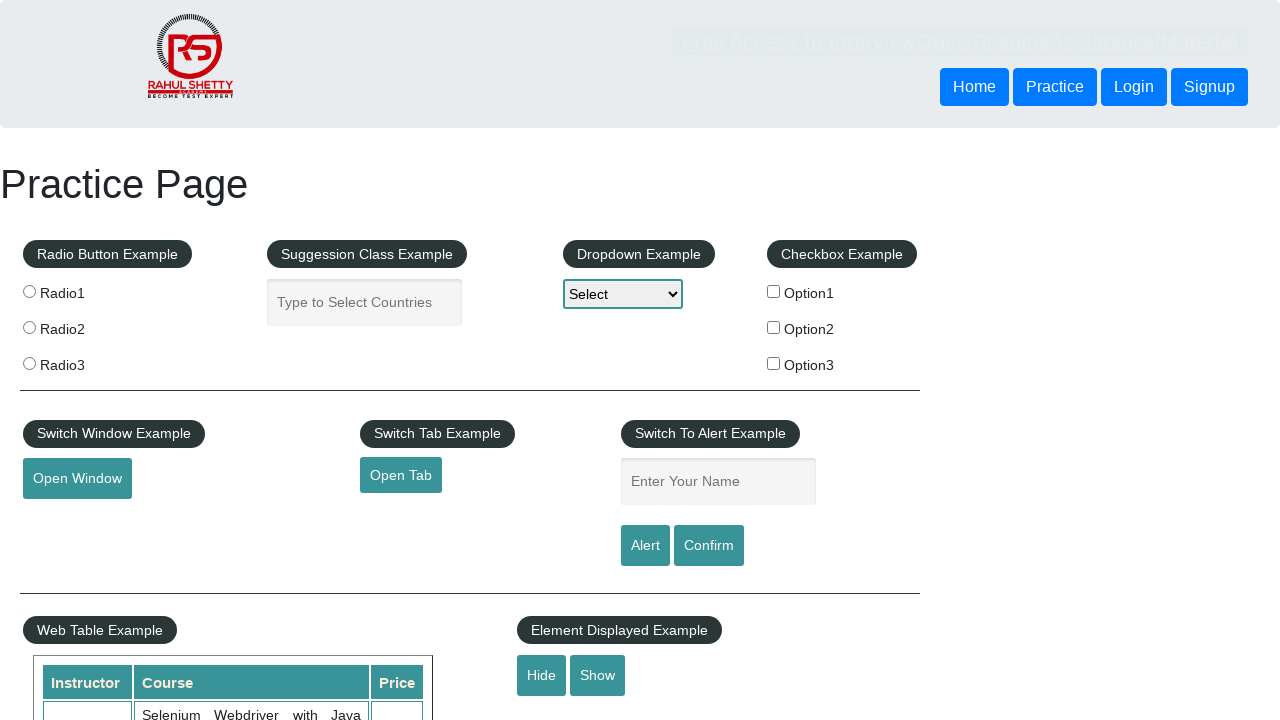

Clicked Show button at (598, 675) on internal:role=button[name="Show"i]
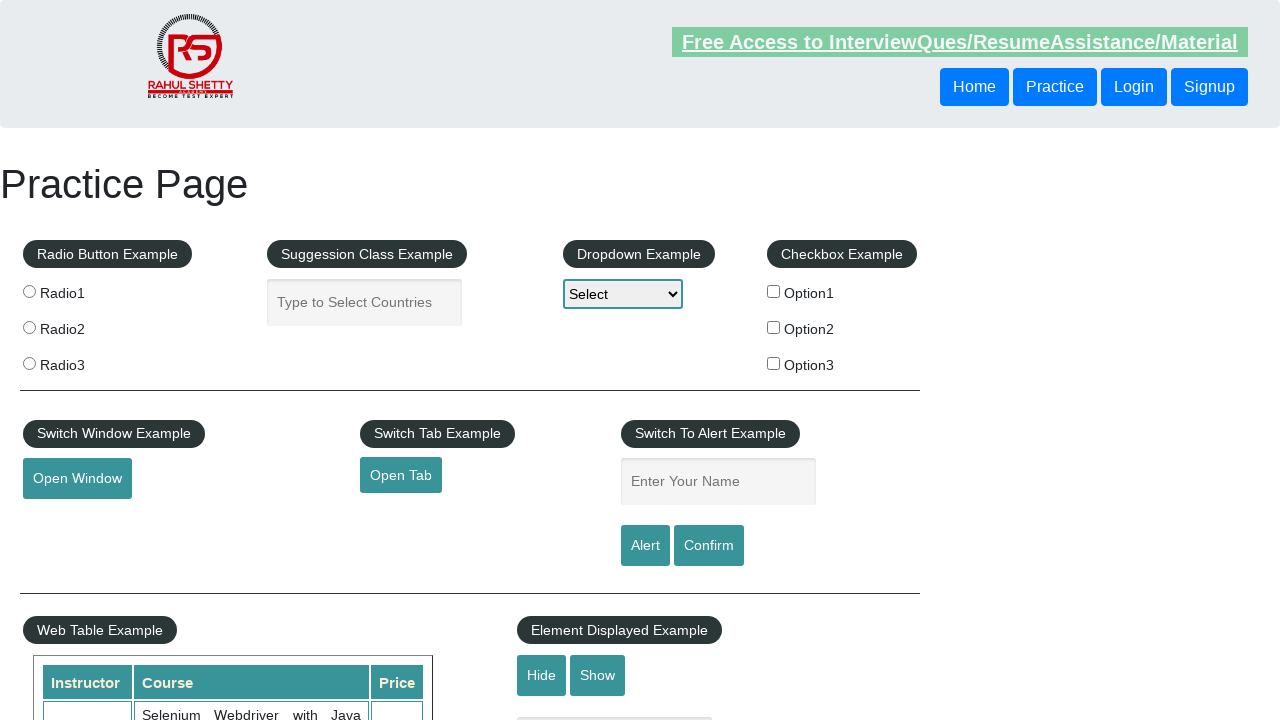

Clicked 'NEW All Access plan' link inside iframe at (307, 360) on iframe[name="iframe-name"] >> internal:control=enter-frame >> internal:role=link
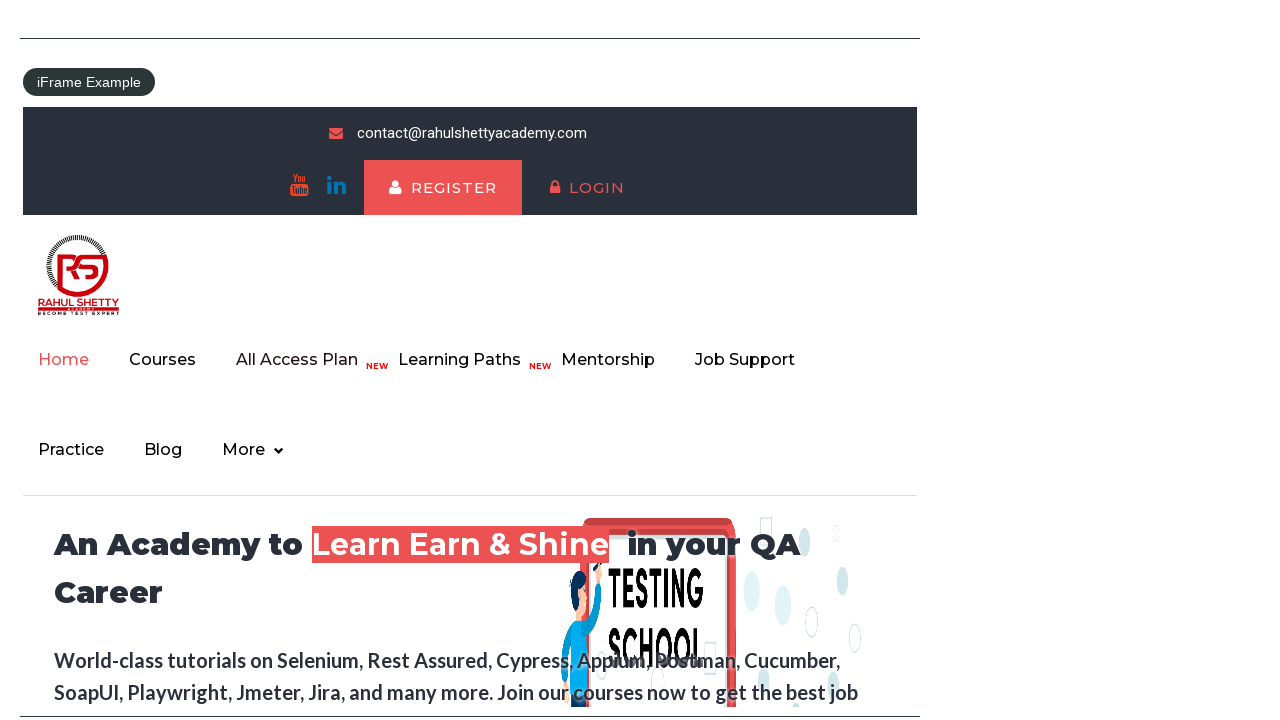

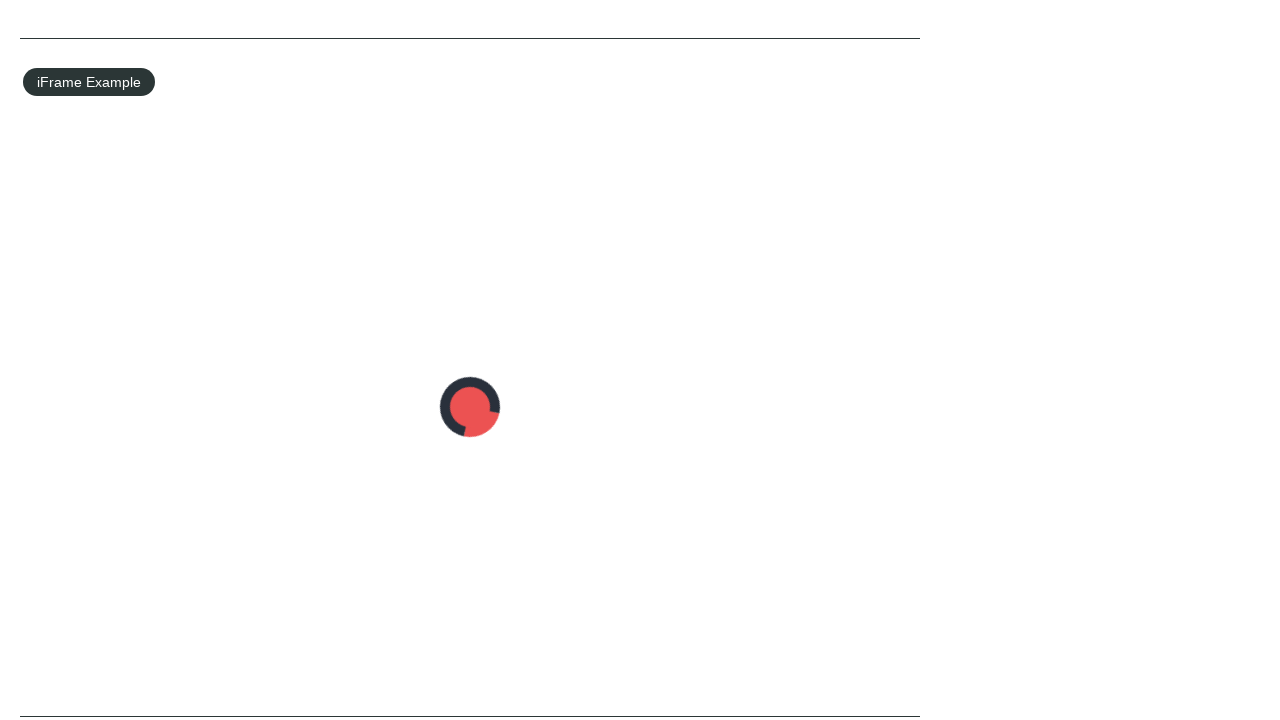